Launches the UBUY Ireland website and maximizes the browser window

Starting URL: https://www.ubuy.ie/en/

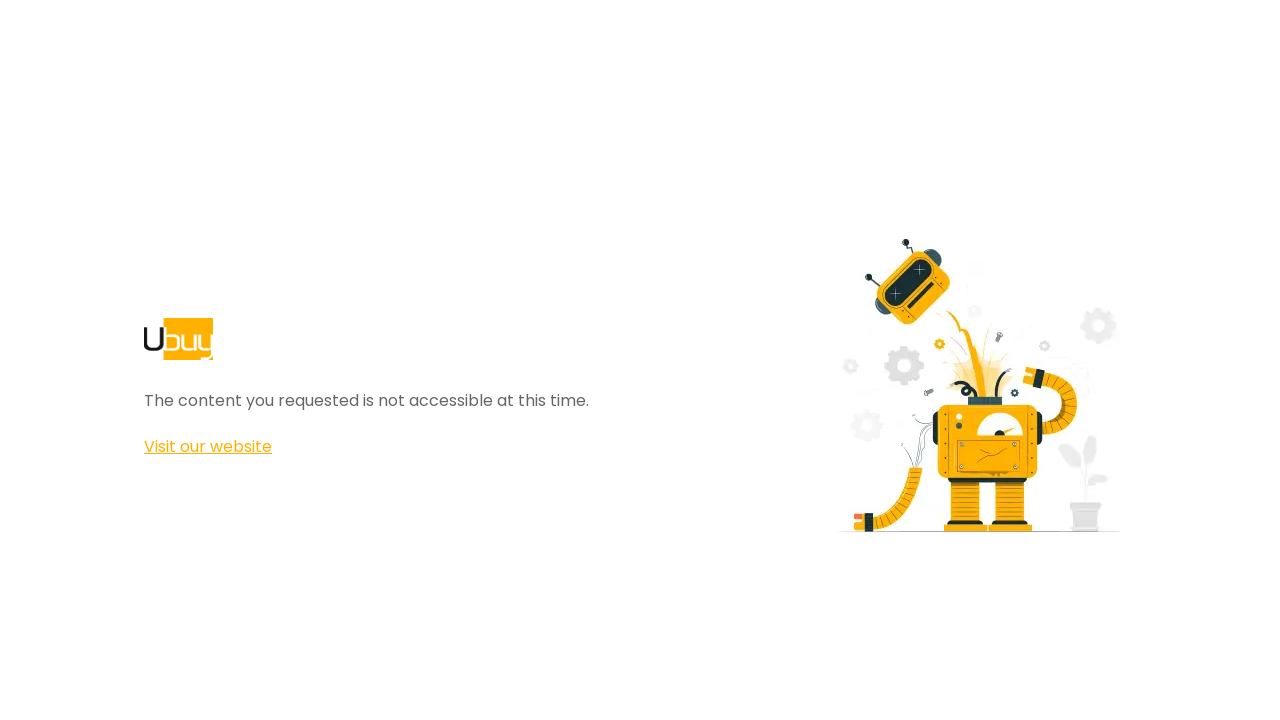

Navigated to UBUY Ireland website (https://www.ubuy.ie/en/)
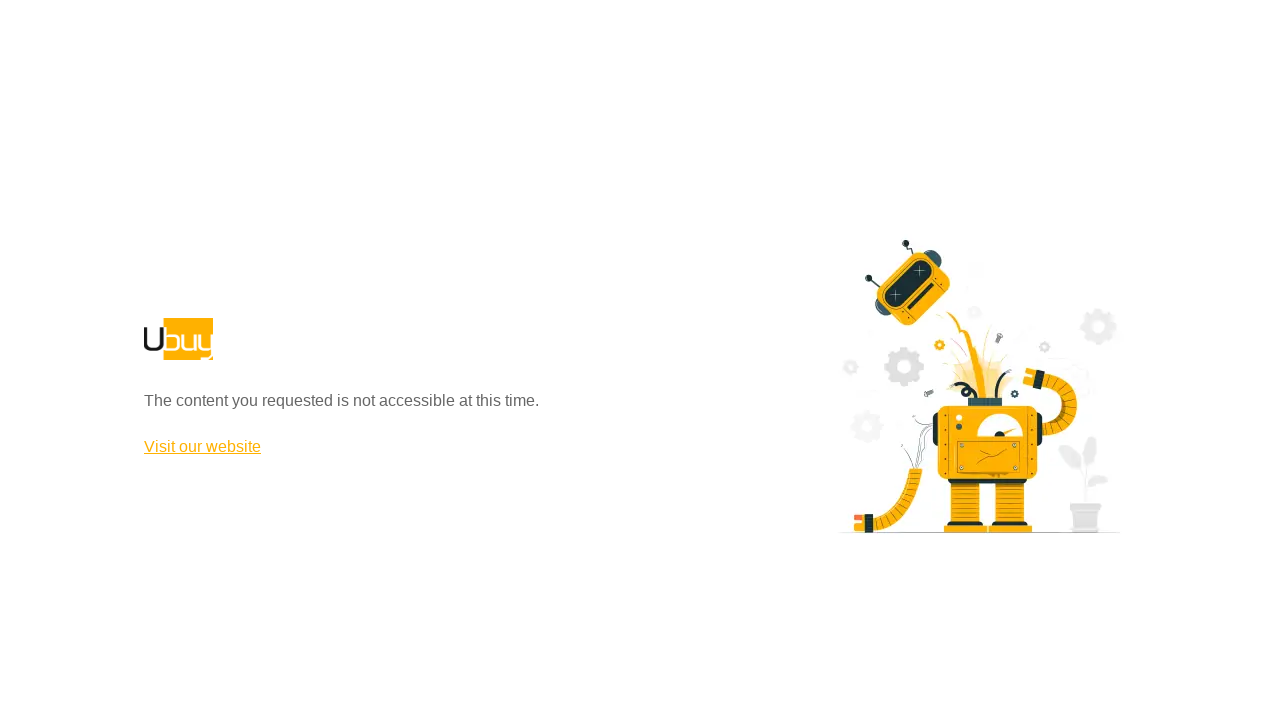

Maximized browser window
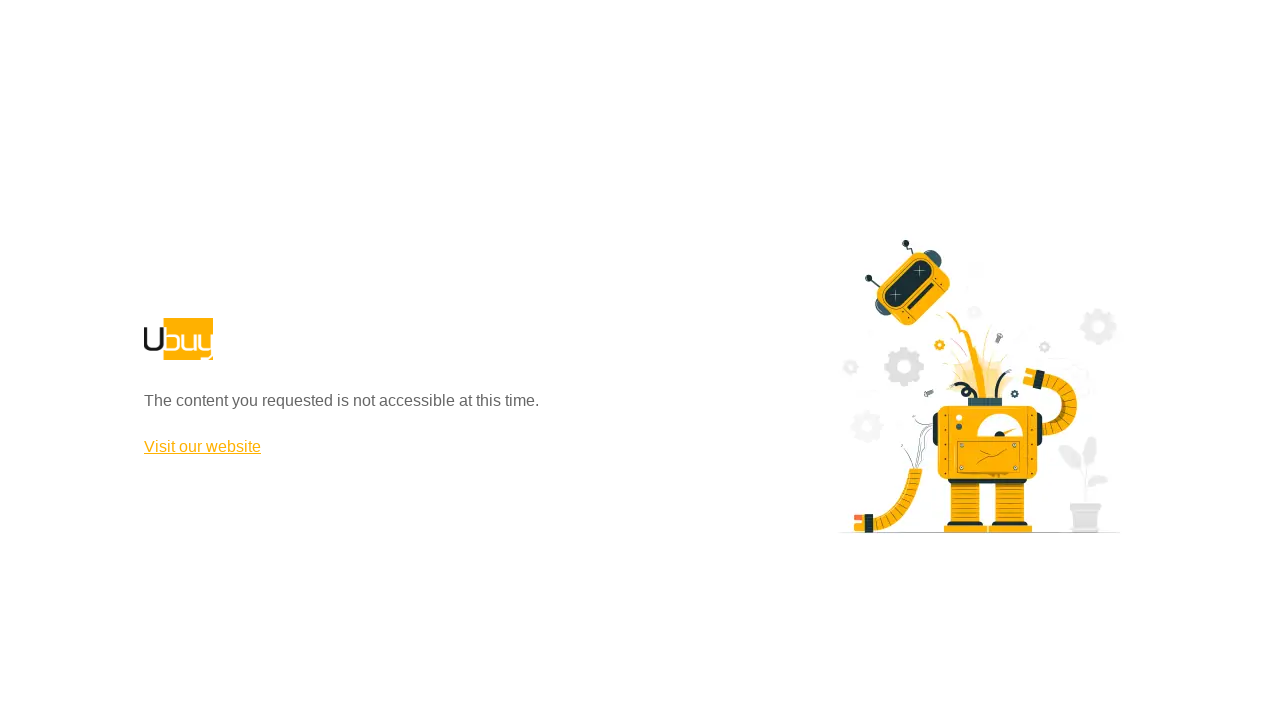

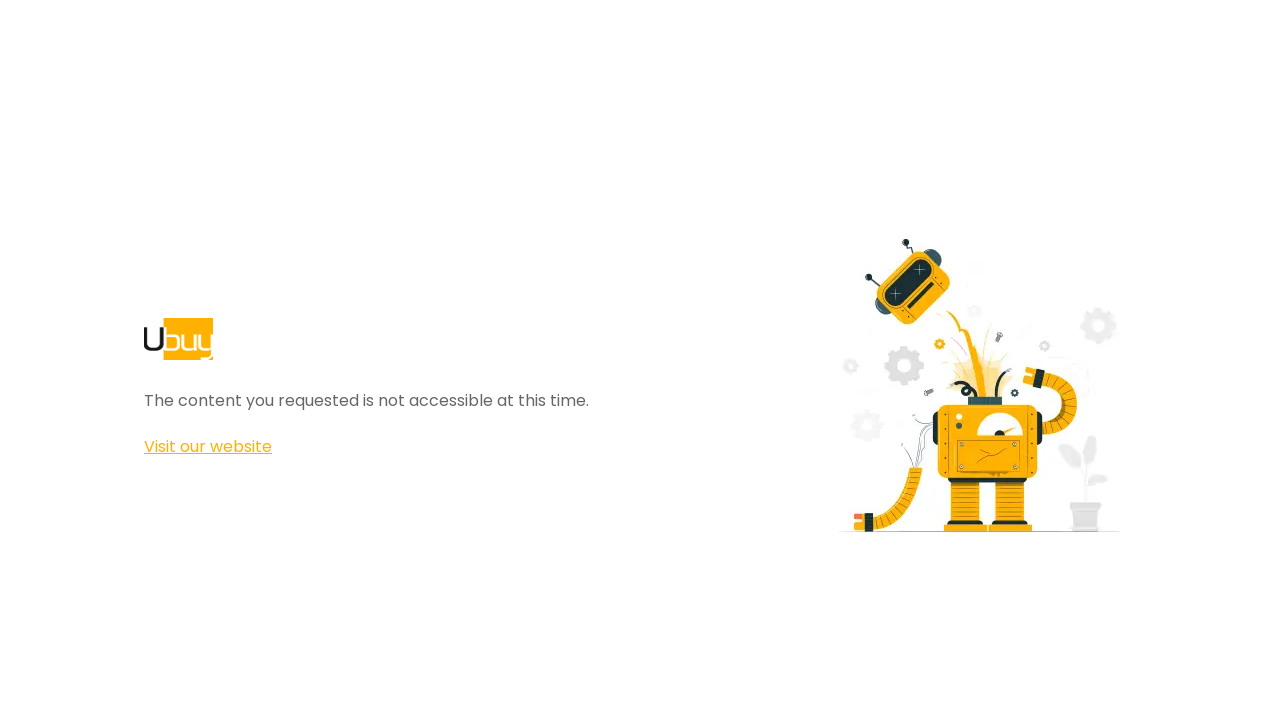